Tests clicking on social media link to navigate to the company's LinkedIn page

Starting URL: https://opensource-demo.orangehrmlive.com/web/index.php/auth/login

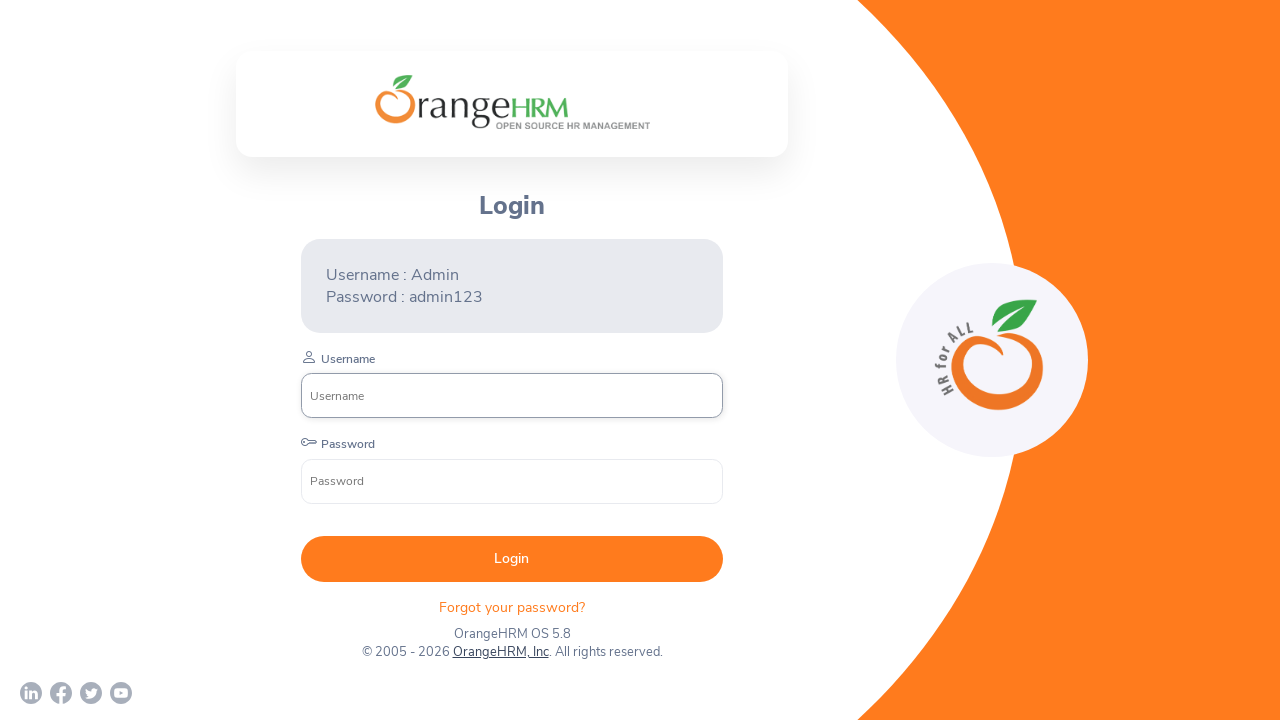

Clicked on LinkedIn social media link at (31, 693) on a[href*='linkedin']
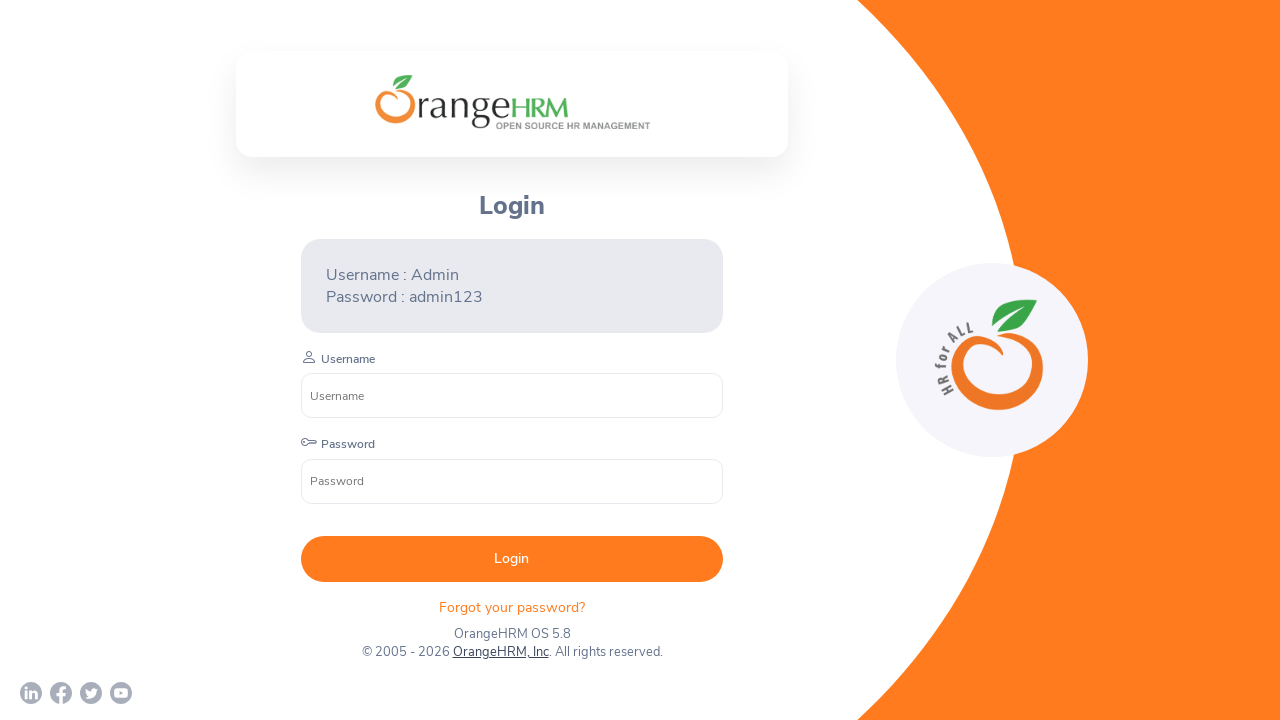

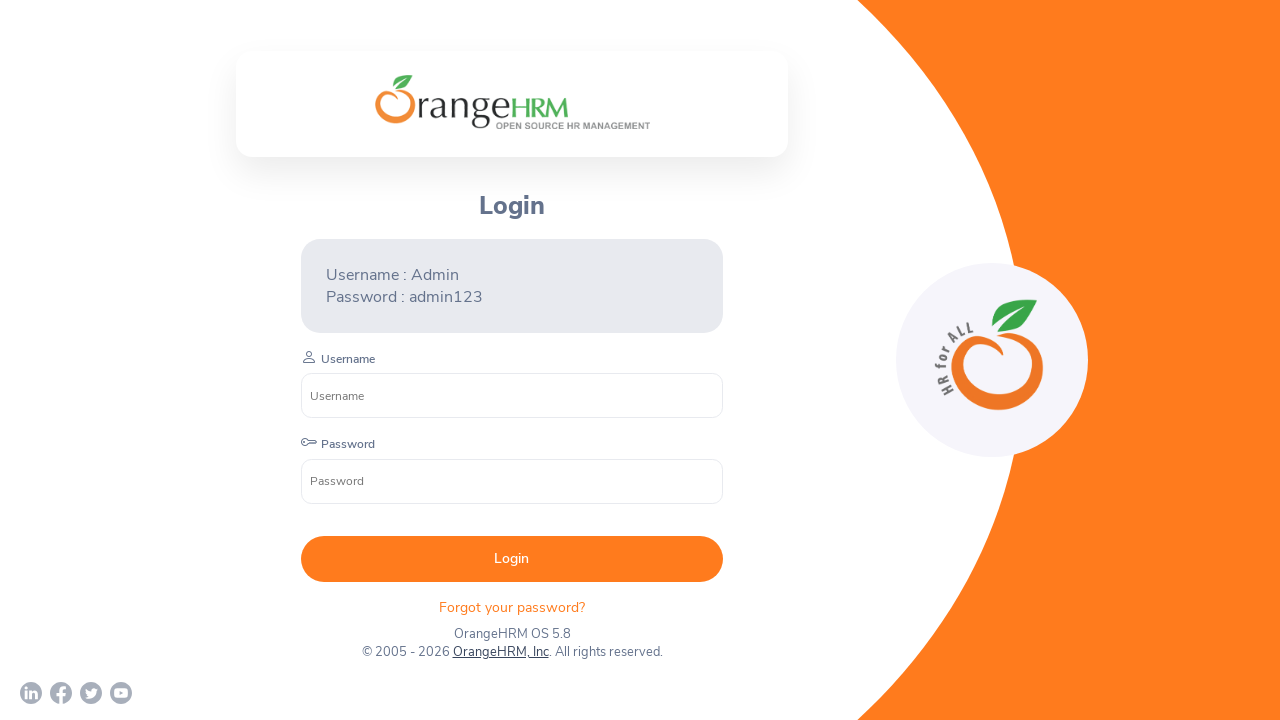